Tests various JavaScript scrolling methods including scrolling by pixels, scrolling to page bottom/top, and scrolling to a specific element on the Selenium website.

Starting URL: https://www.seleniumhq.org/

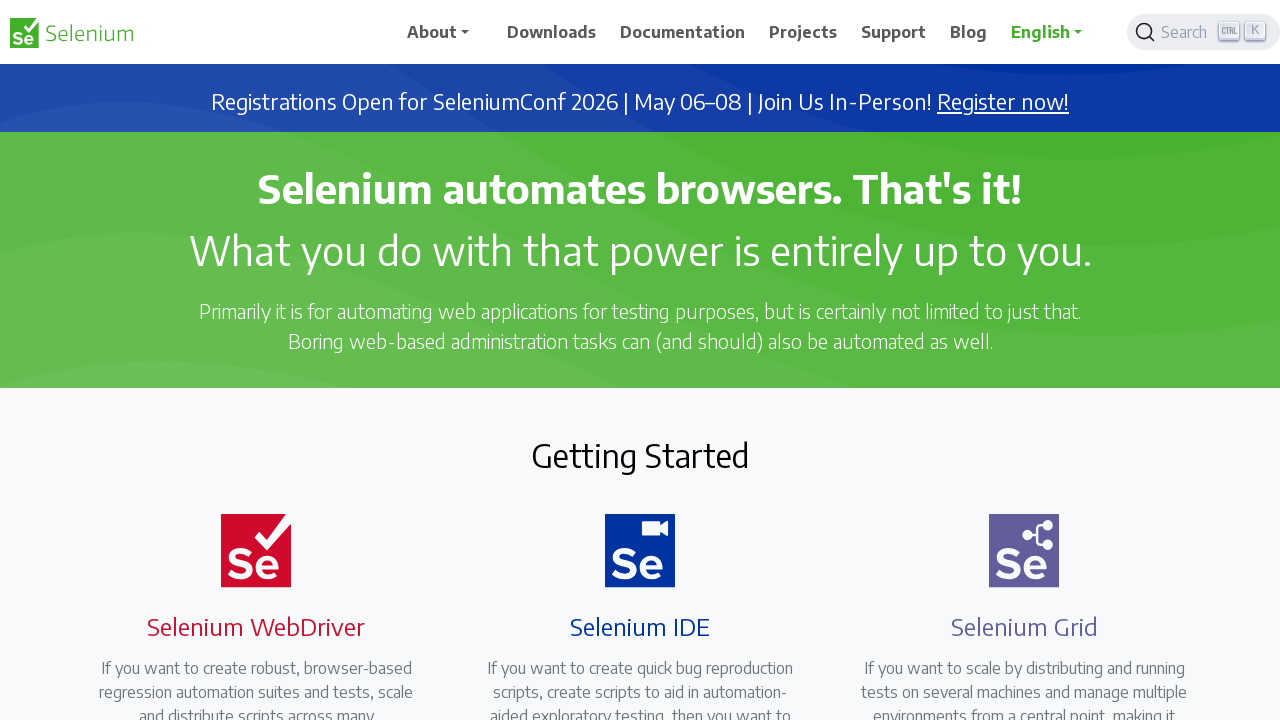

Navigated to Selenium website
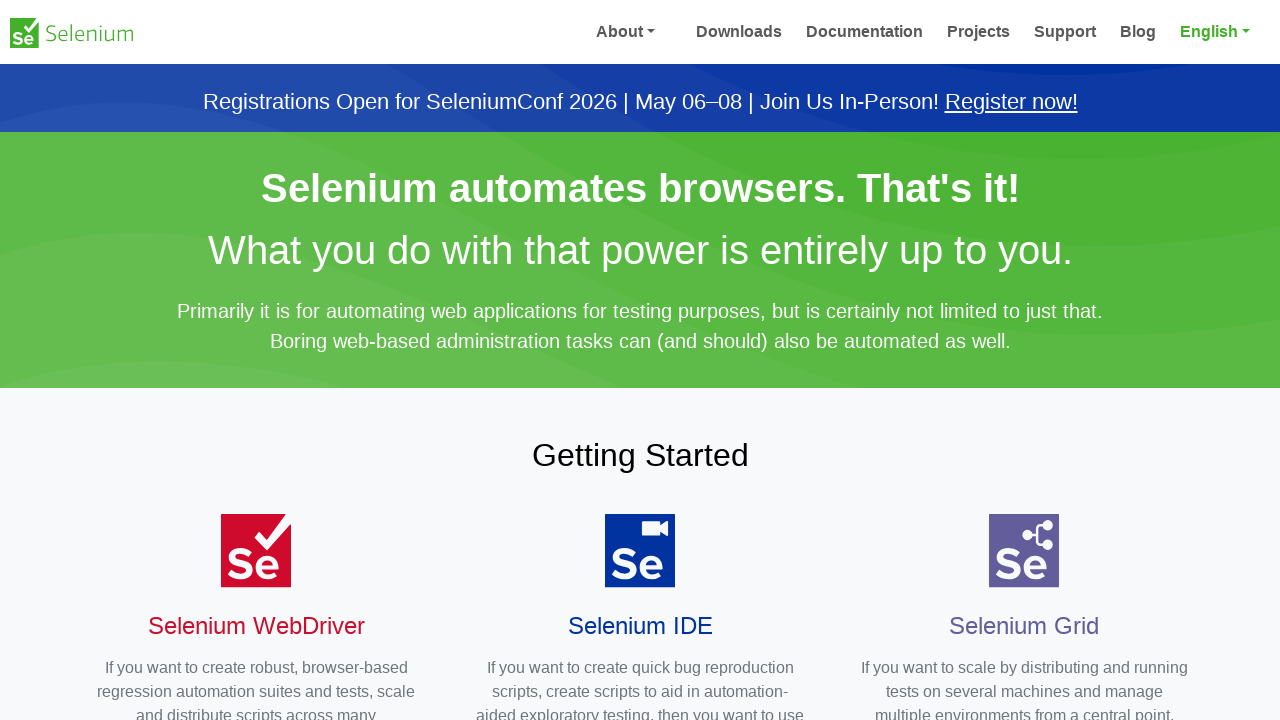

Scrolled down by 400 pixels on y axis
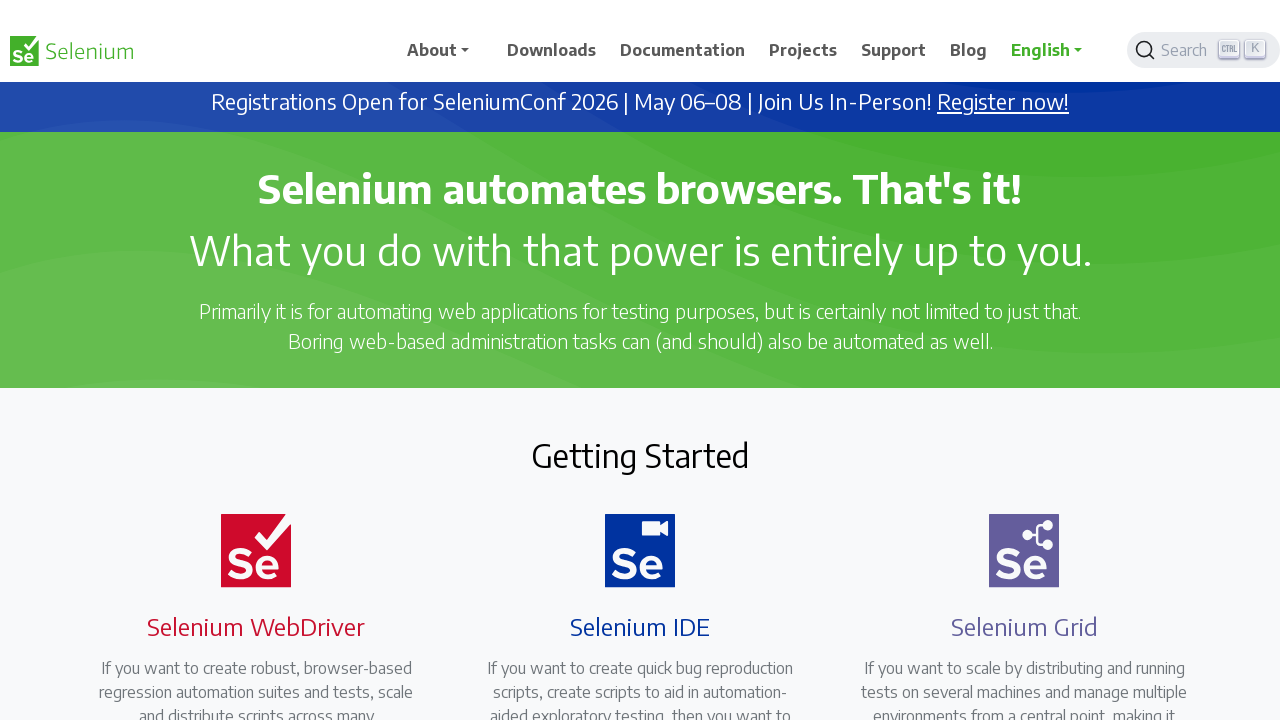

Scrolled right by 400 pixels on x axis
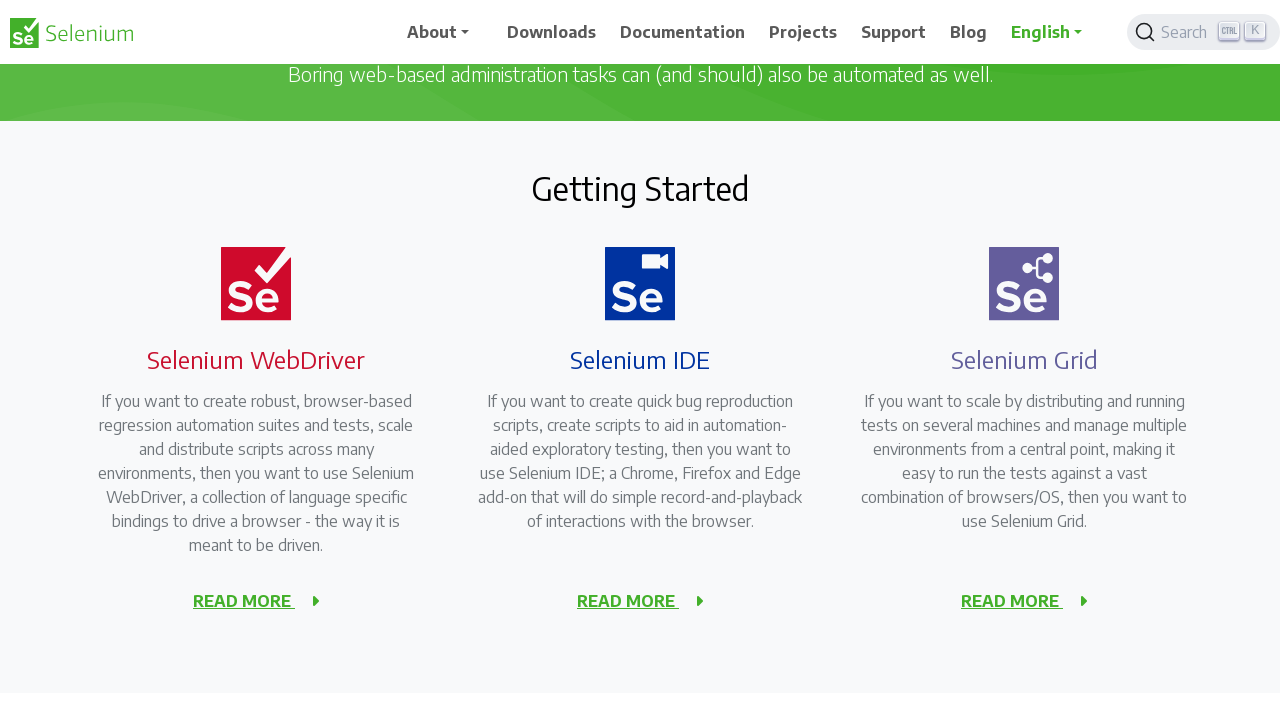

Scrolled to bottom of page
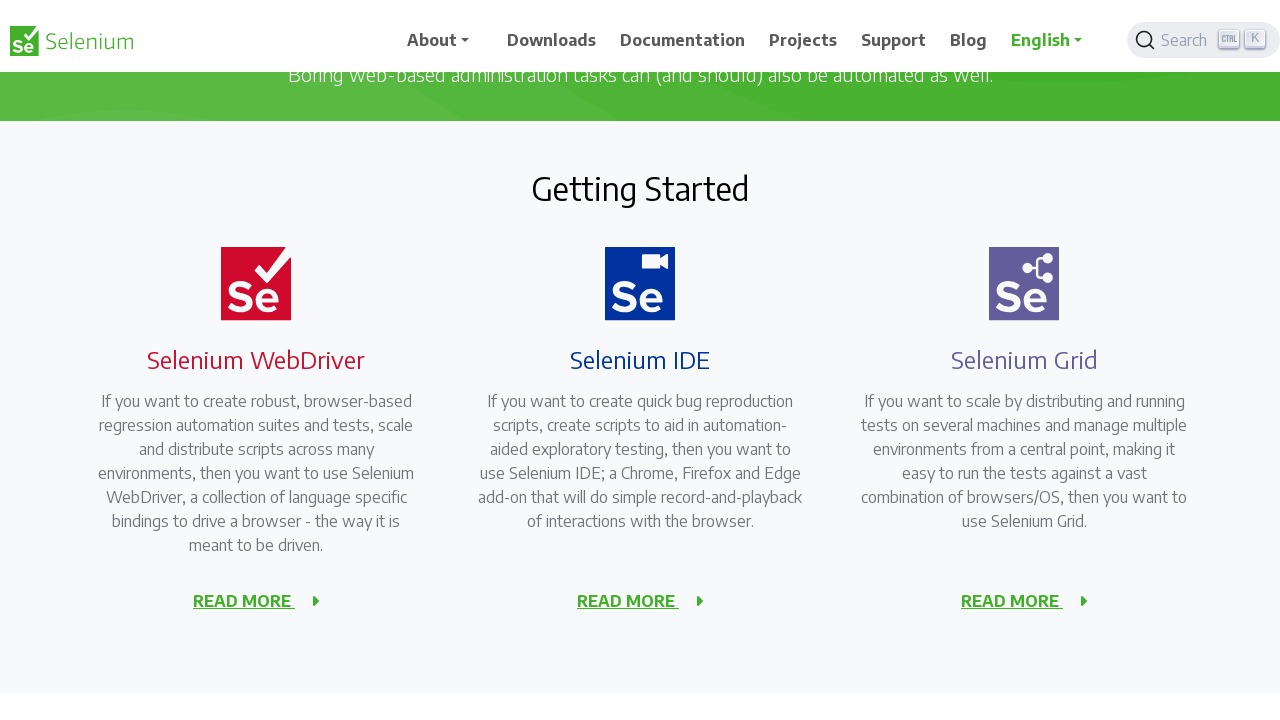

Waited 2 seconds for scroll to complete
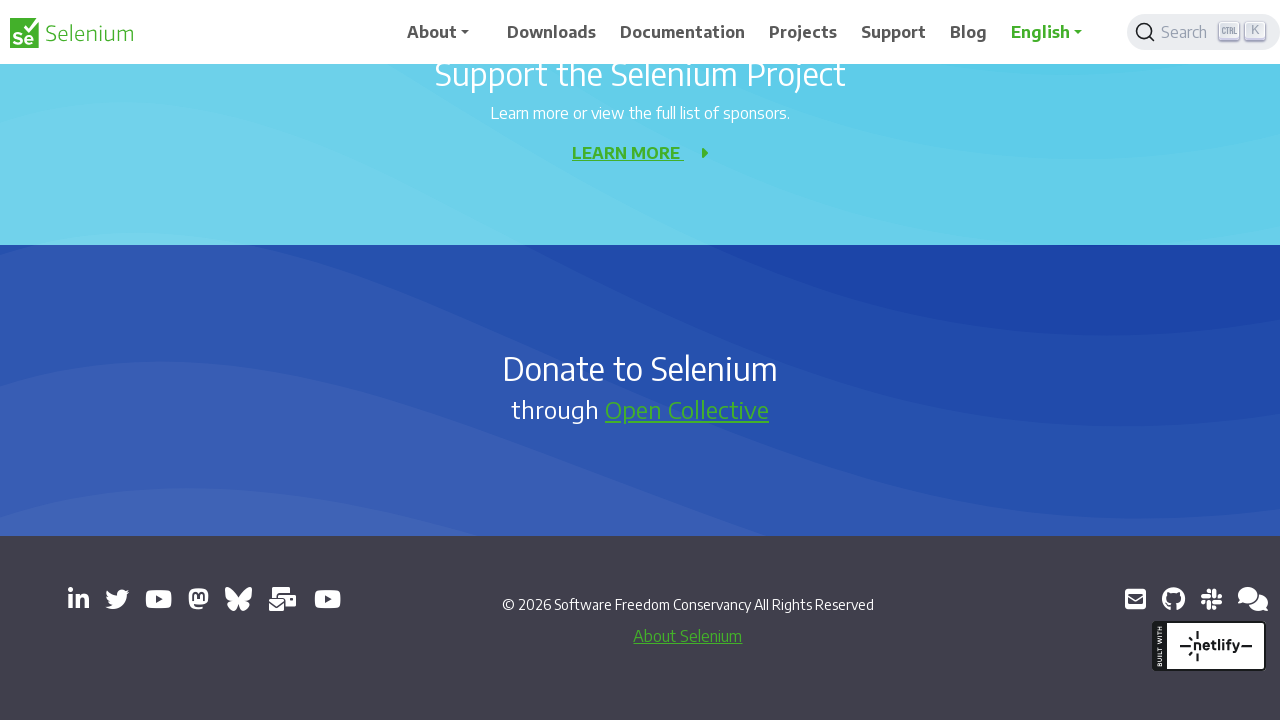

Scrolled to top/right of page
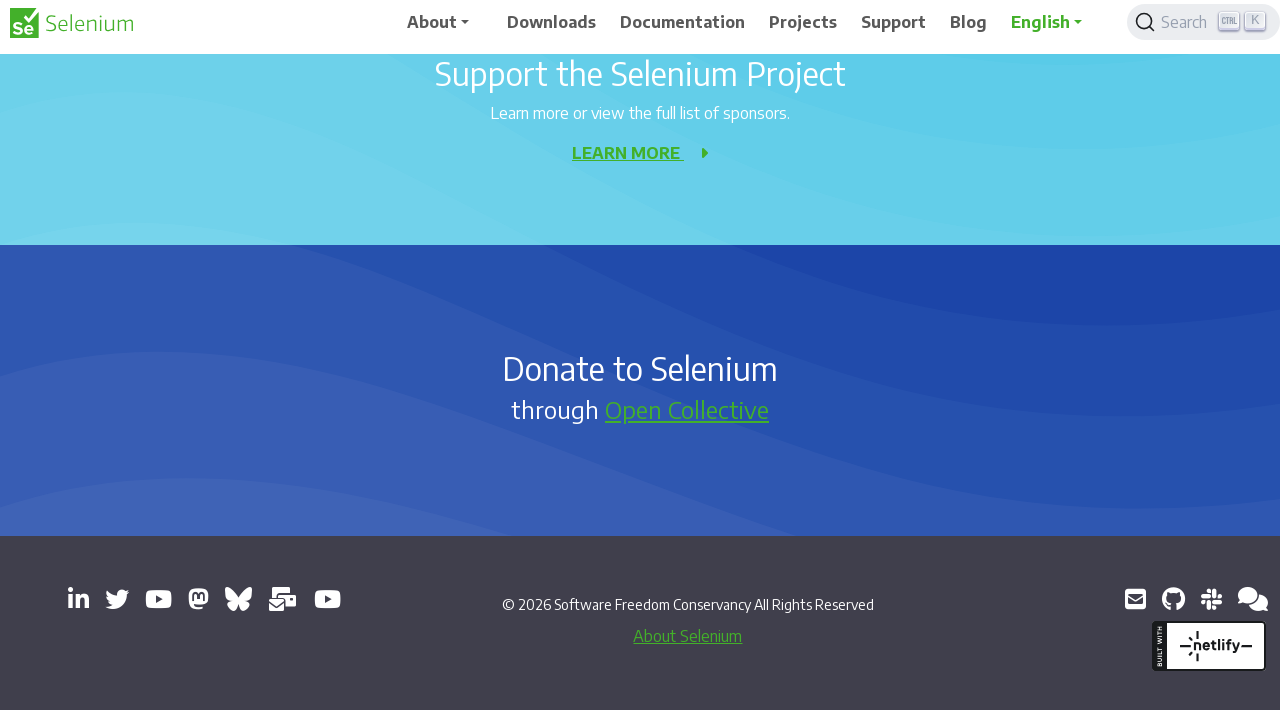

Located Selenium News heading element
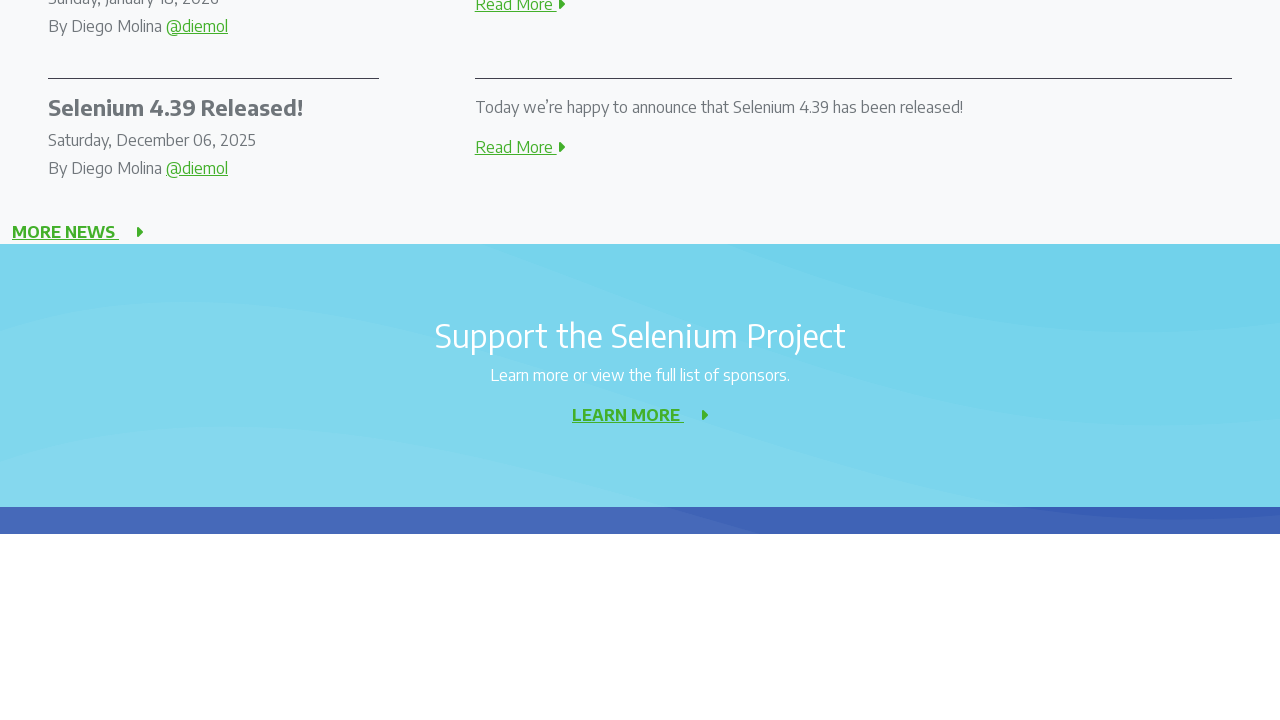

Scrolled Selenium News heading into view
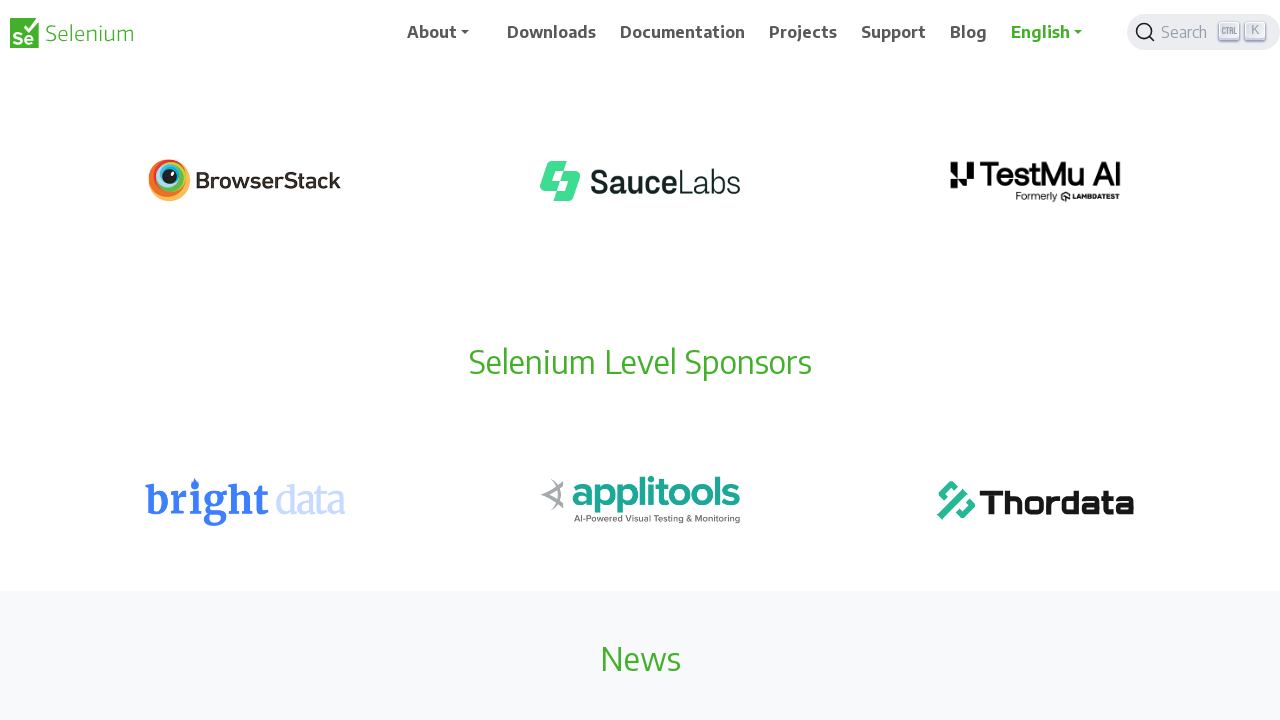

Verified Selenium News heading is visible
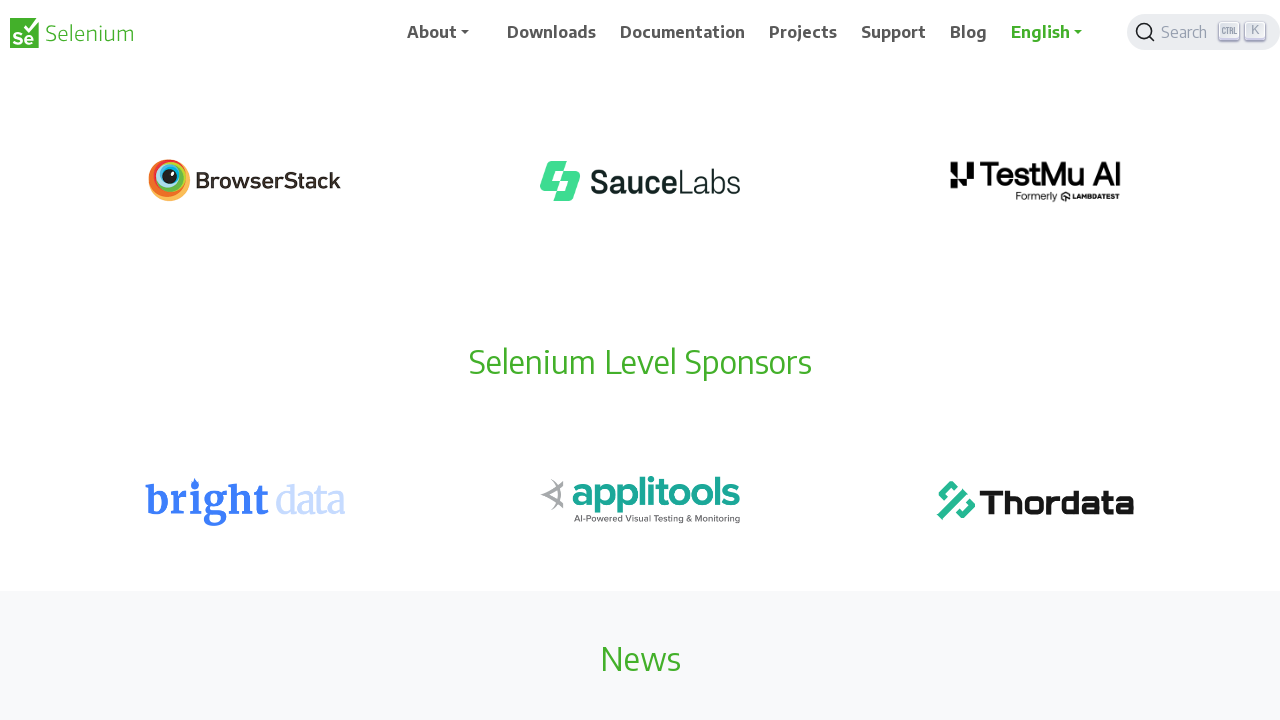

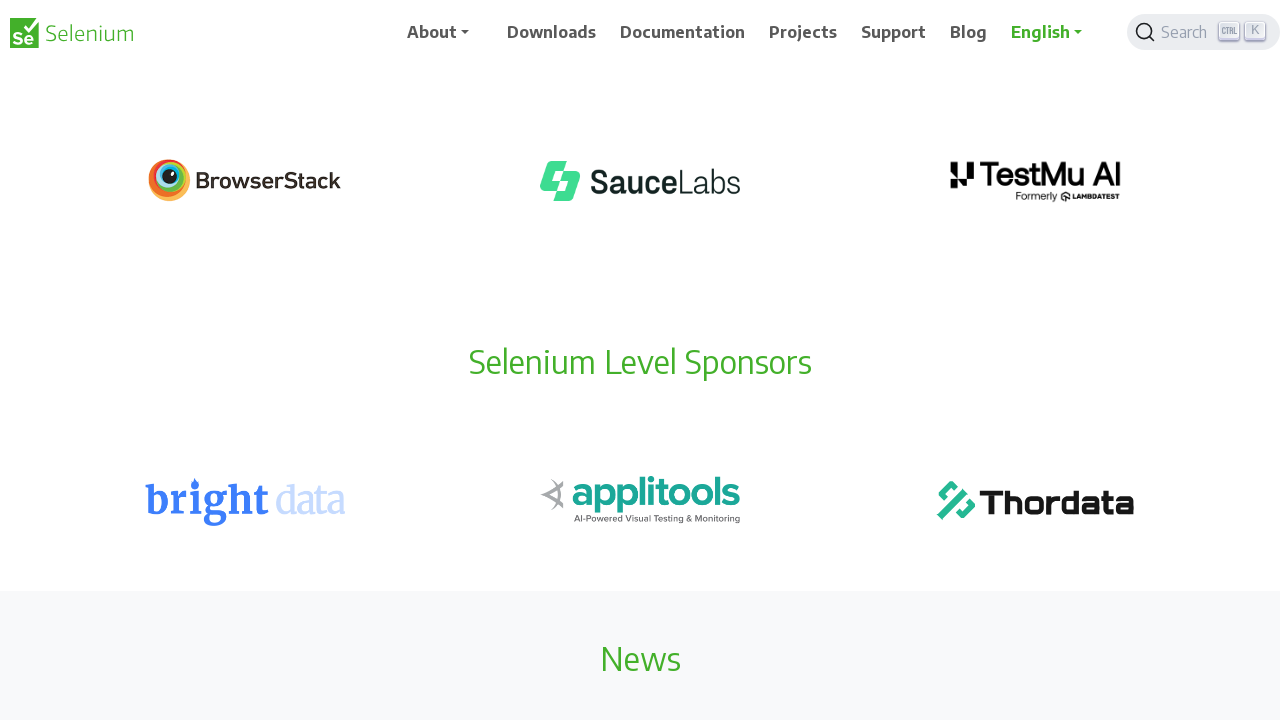